Tests window handling by clicking a link that opens a new window, switching between windows, and verifying page titles

Starting URL: http://seleniumpractise.blogspot.com/2017/07/multiple-window-examples.html

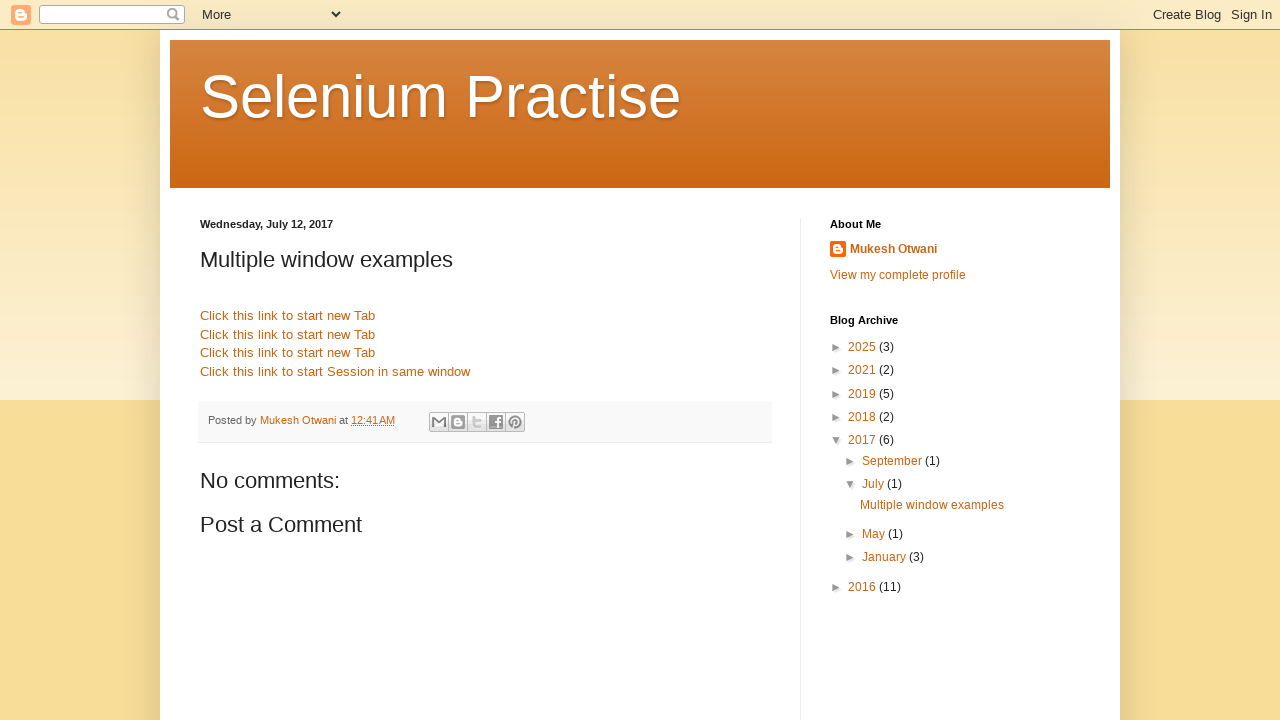

Clicked link that opens new window to Google at (288, 316) on a[href='http://www.google.com']
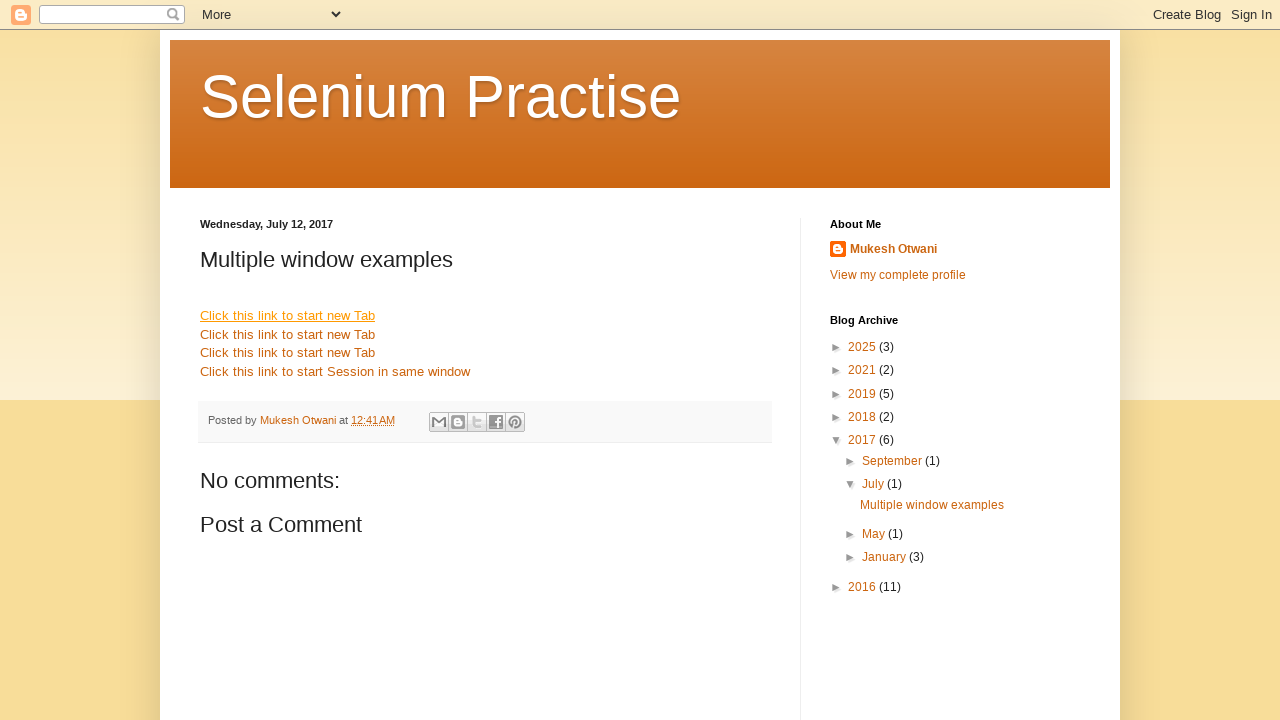

New page window opened and captured
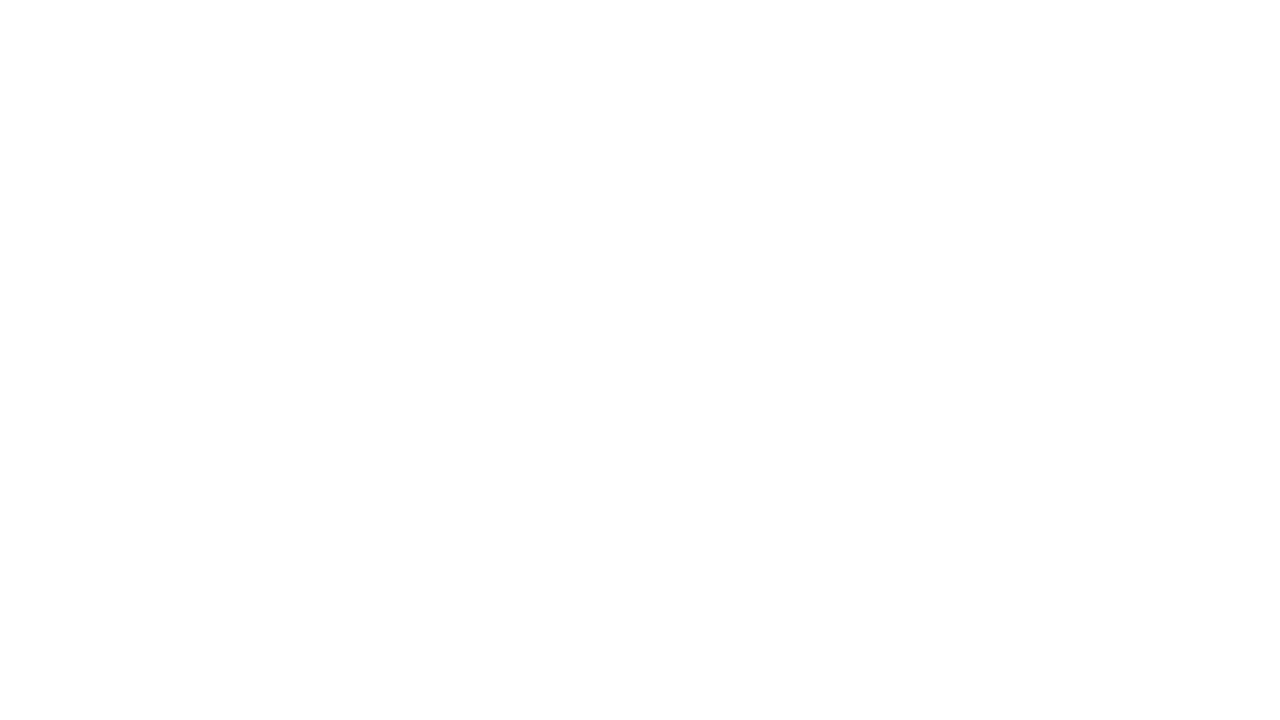

Retrieved new page title: 
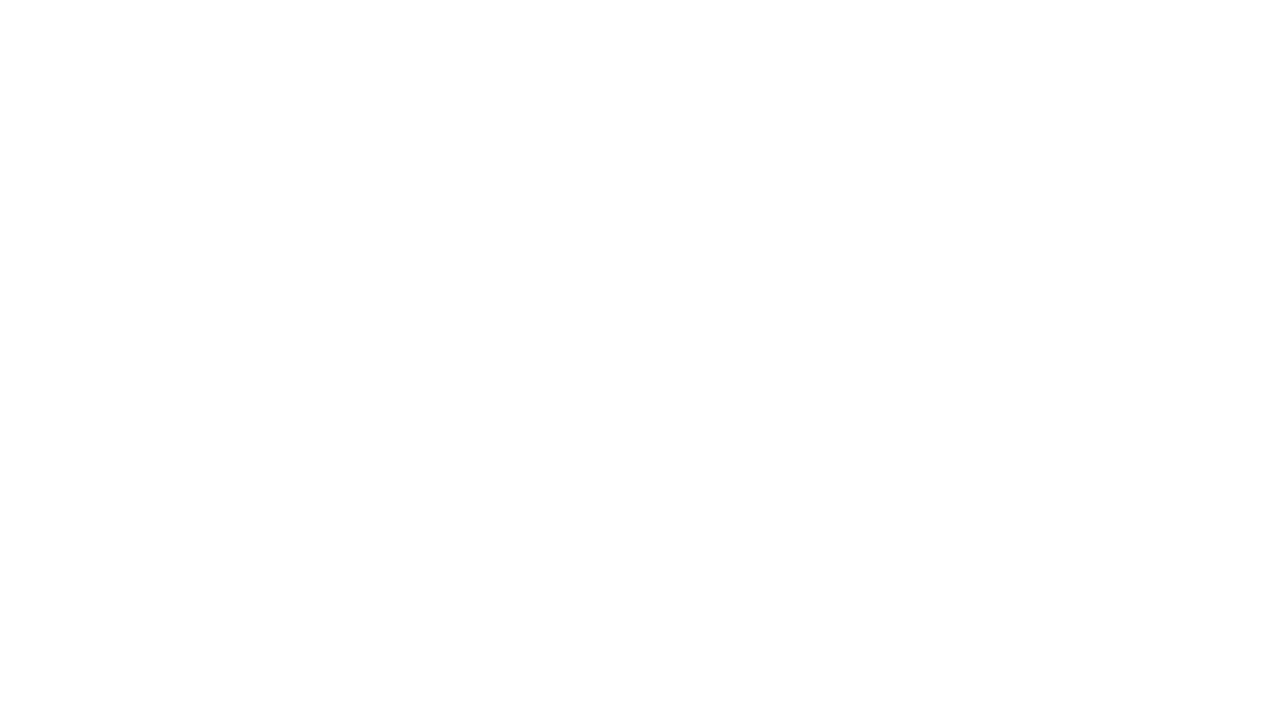

Closed new page window
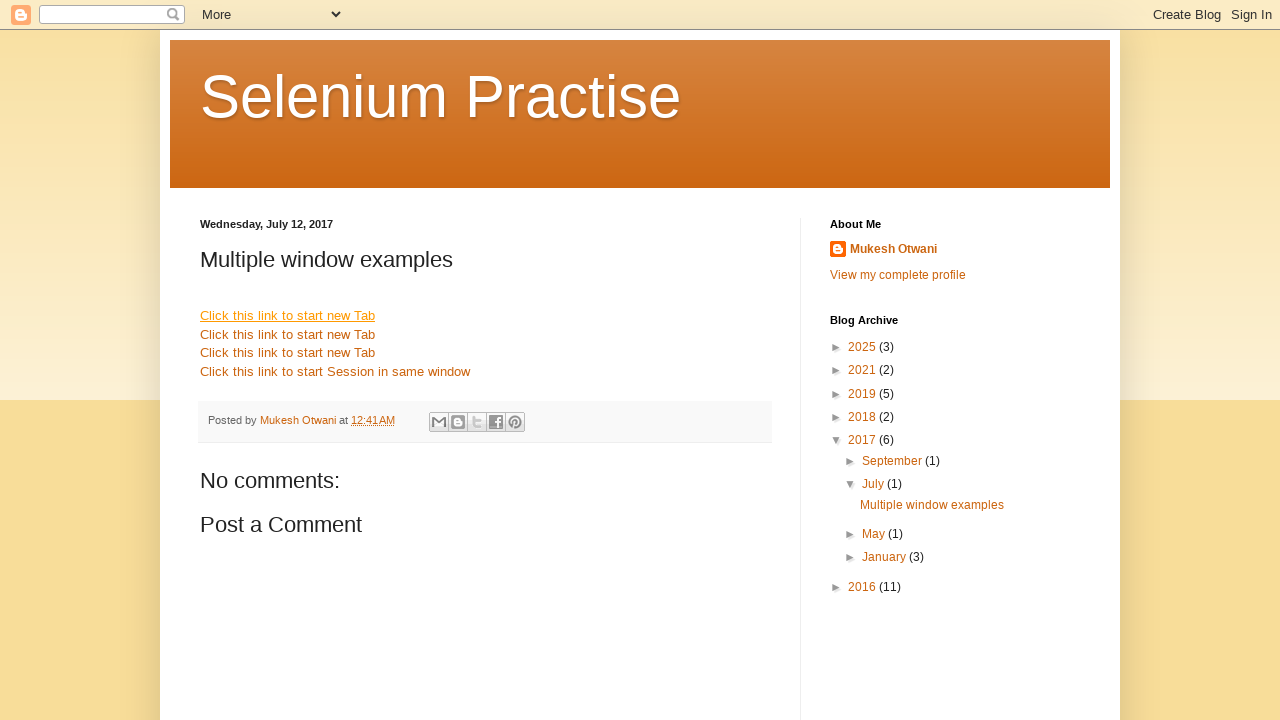

Retrieved original page title: Selenium Practise: Multiple window examples
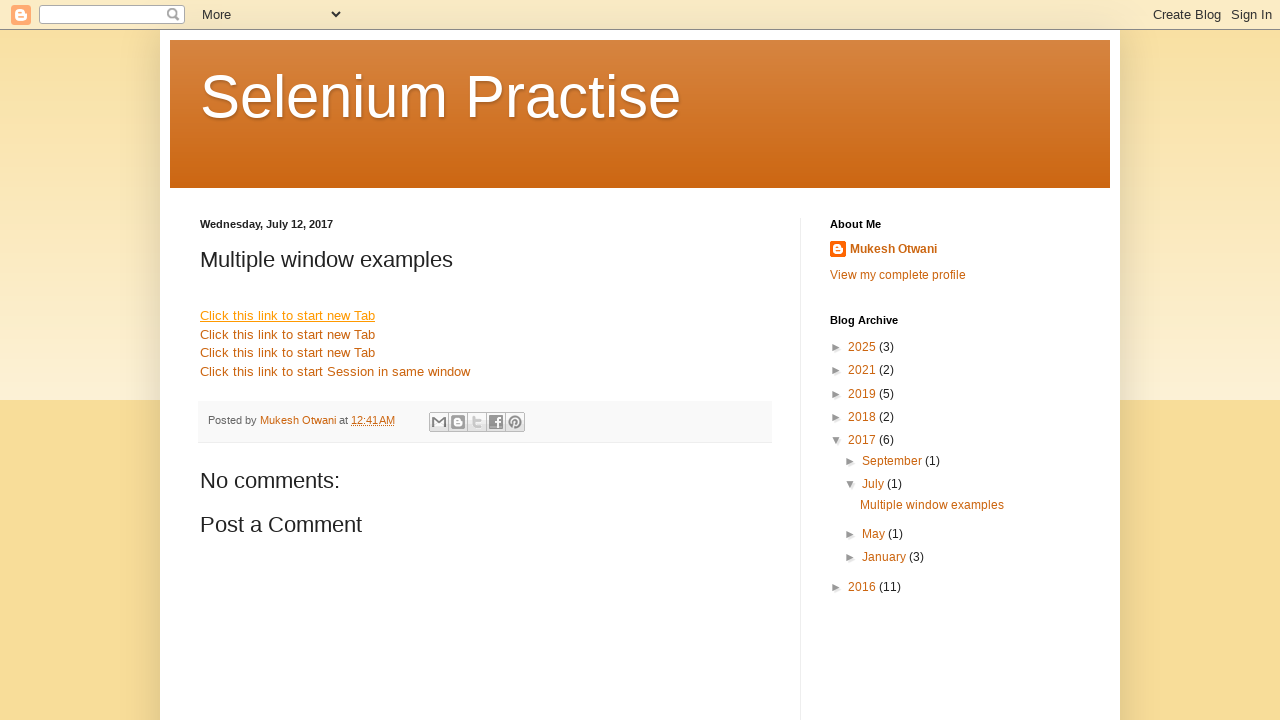

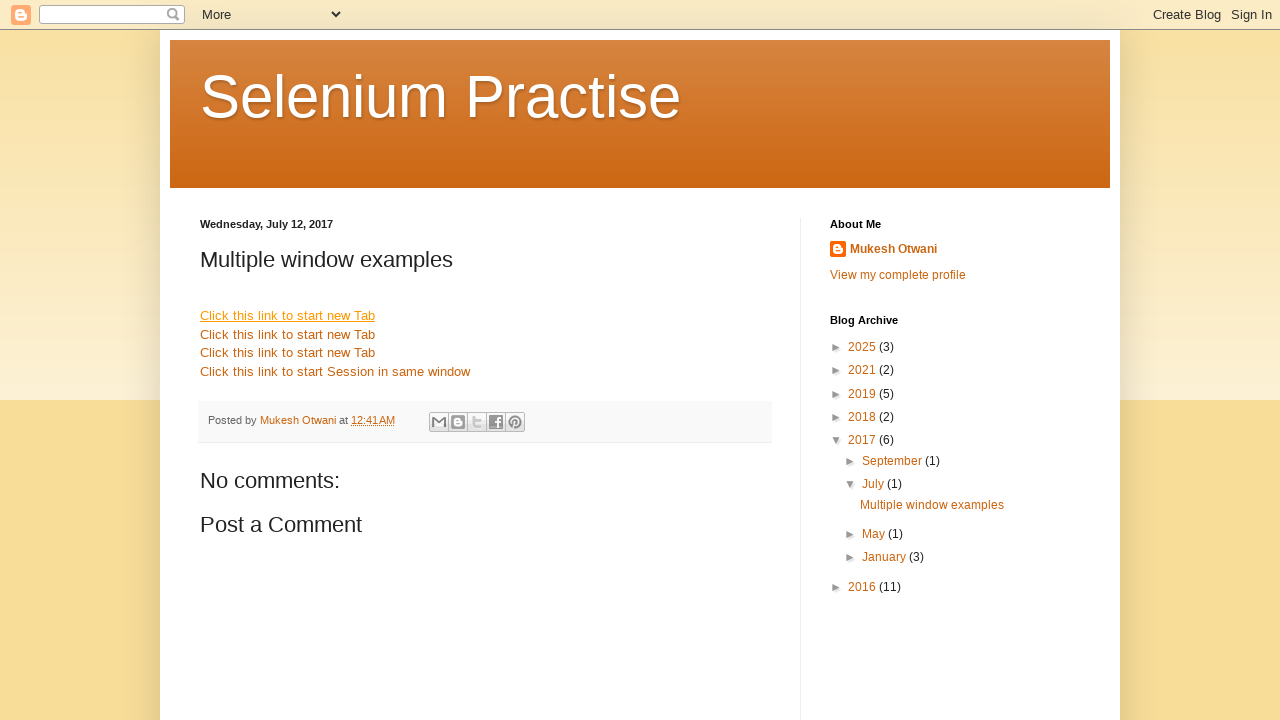